Tests navigation to the registration page by clicking the registration link and verifying the page loads correctly.

Starting URL: https://qa.koel.app/

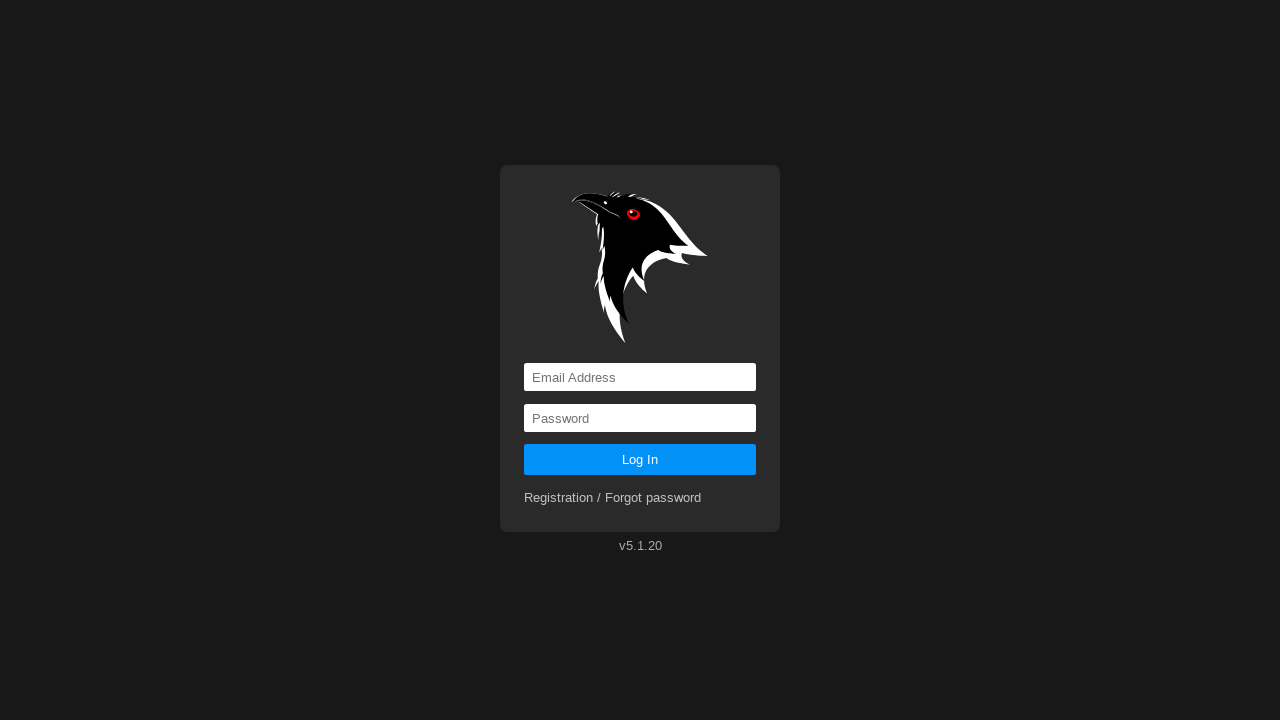

Clicked on registration link at (613, 498) on a[href='registration']
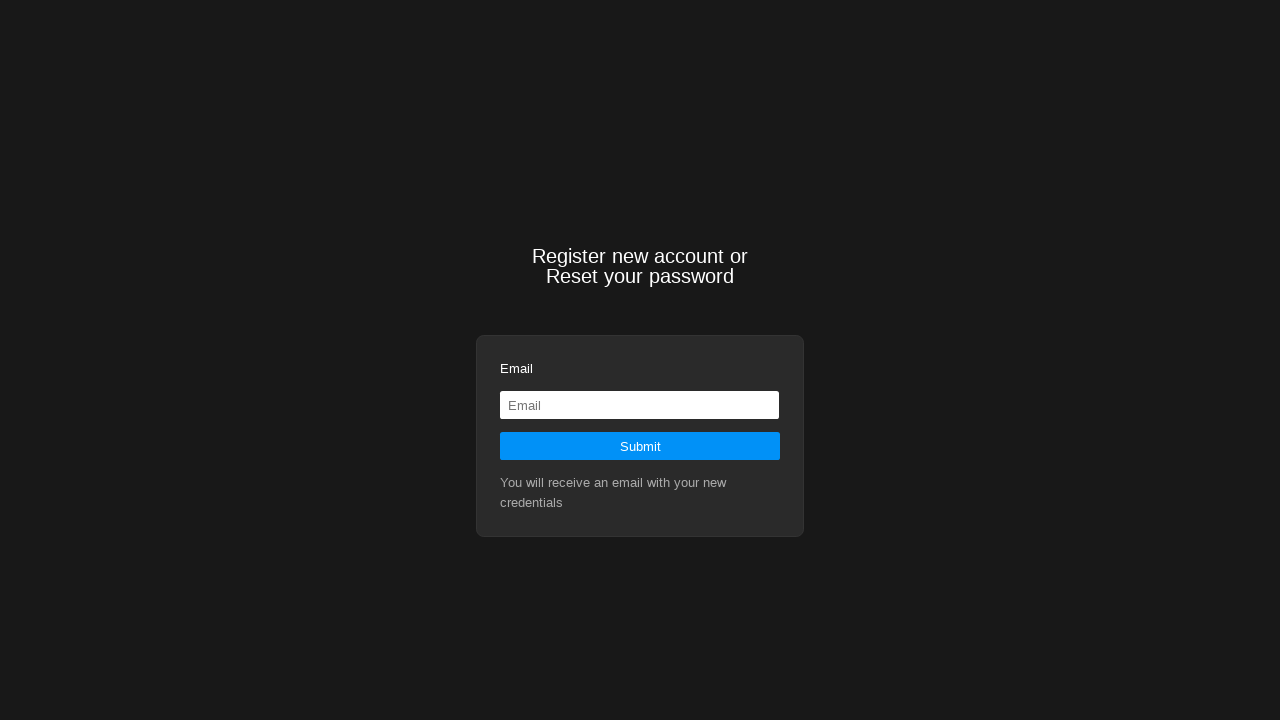

Navigation to registration page completed and URL verified
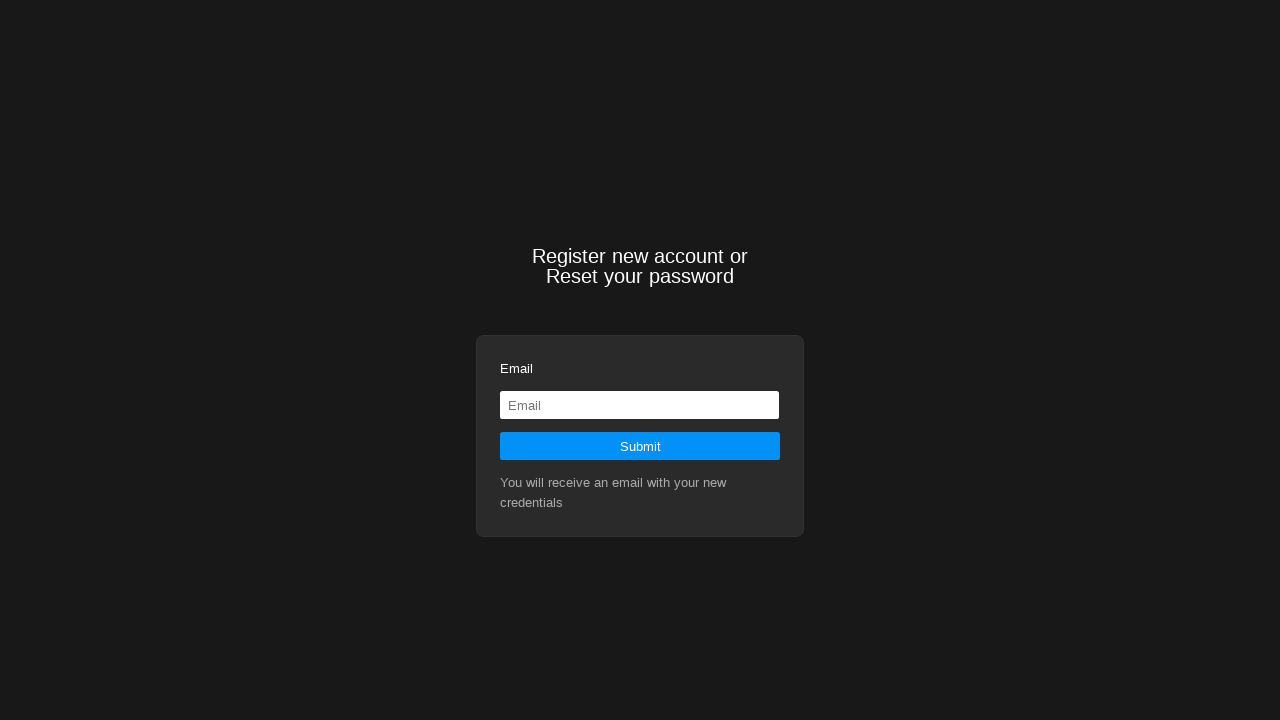

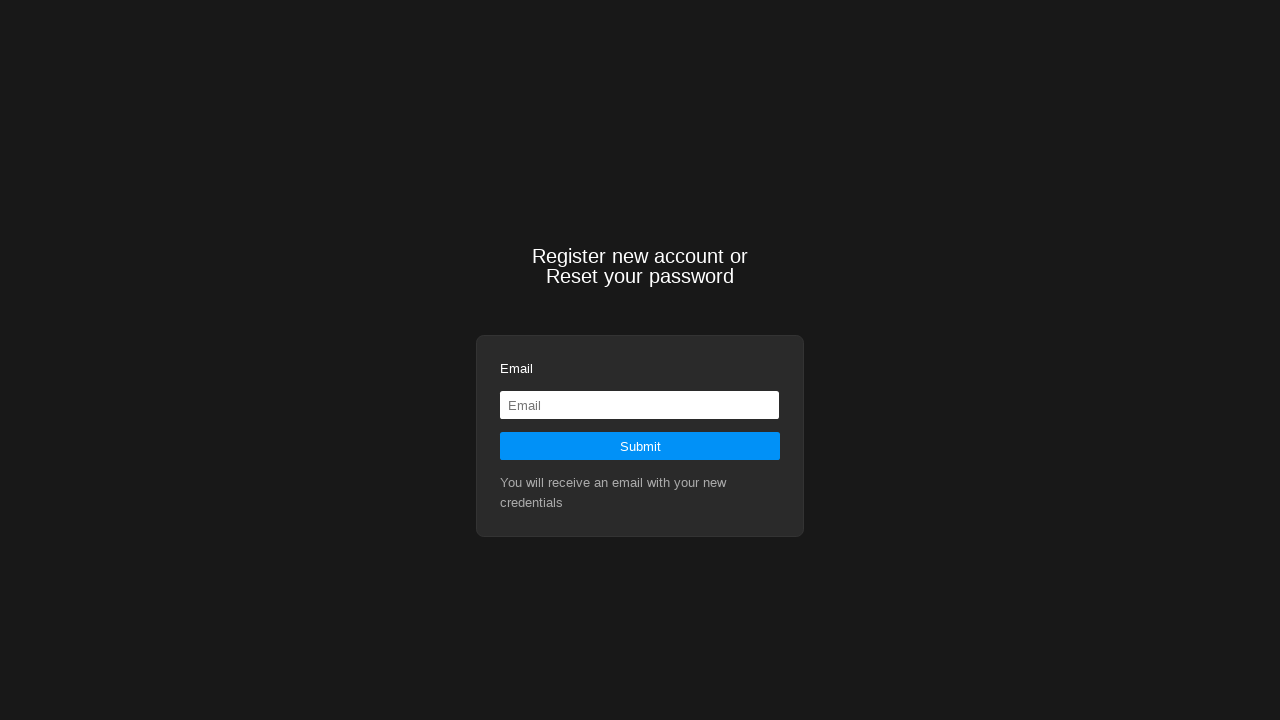